Tests editing a todo item by double-clicking and entering new text

Starting URL: https://demo.playwright.dev/todomvc

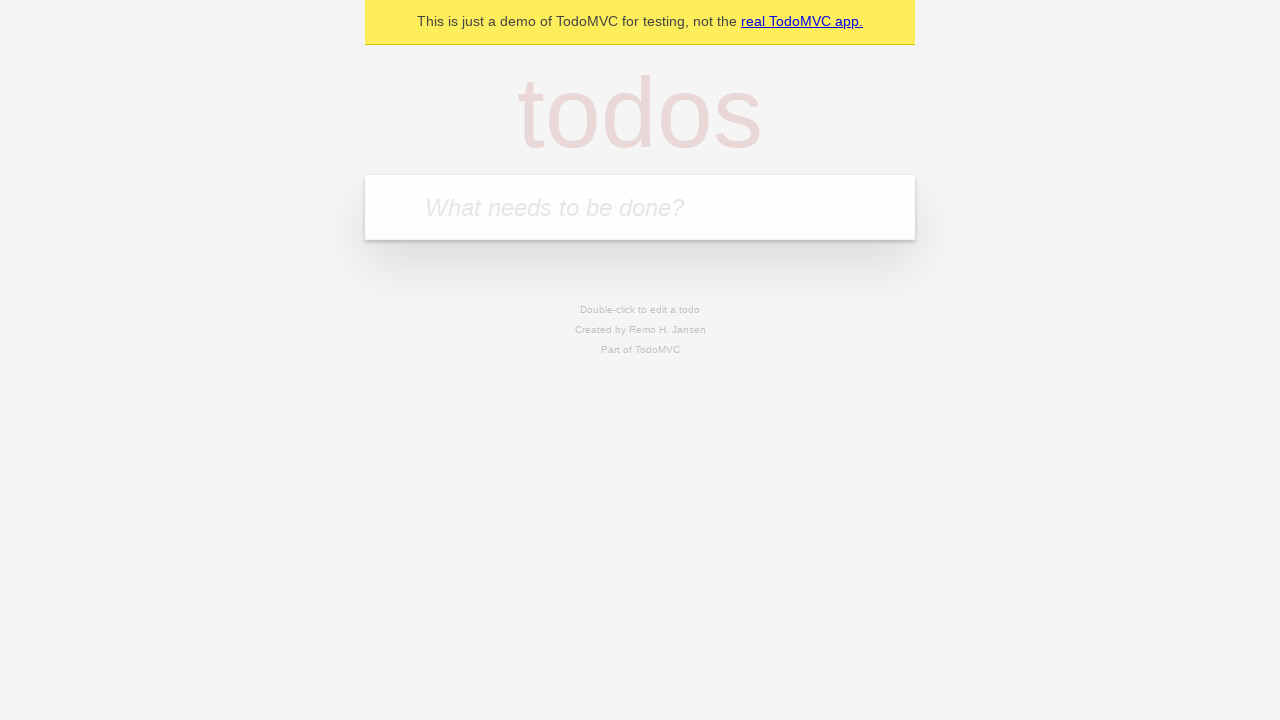

Filled todo input with 'buy some cheese' on internal:attr=[placeholder="What needs to be done?"i]
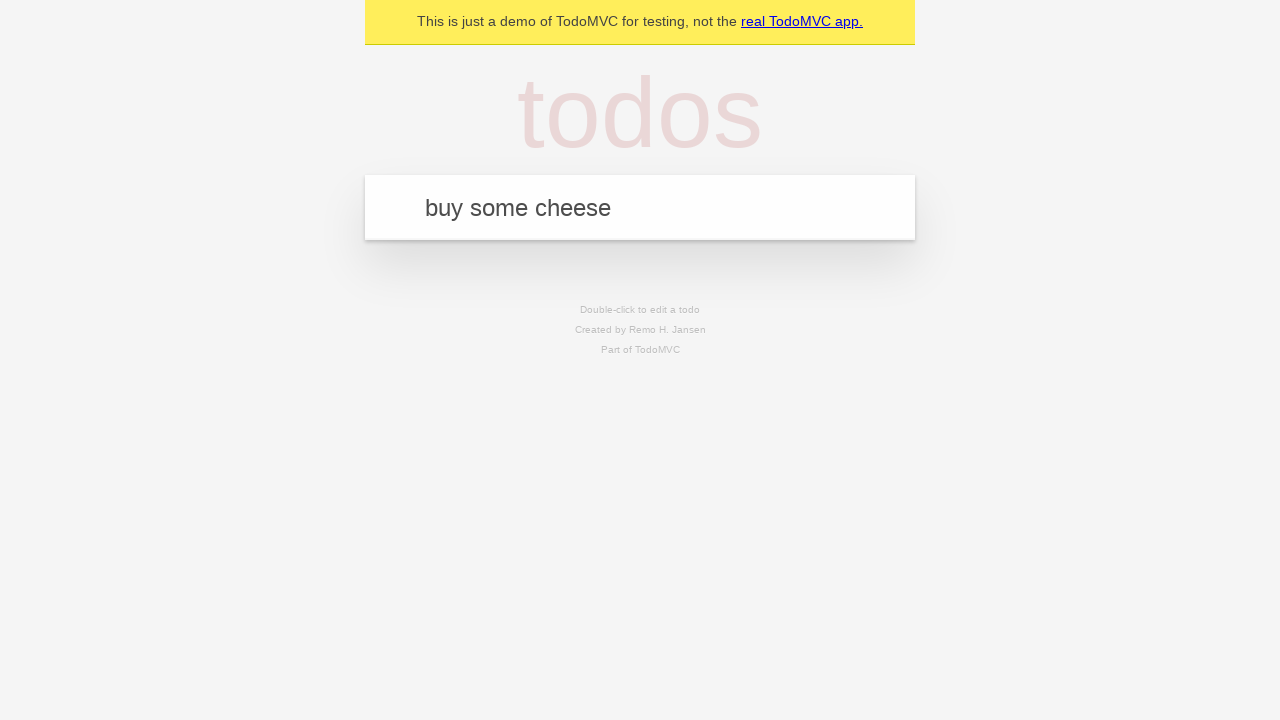

Pressed Enter to create first todo on internal:attr=[placeholder="What needs to be done?"i]
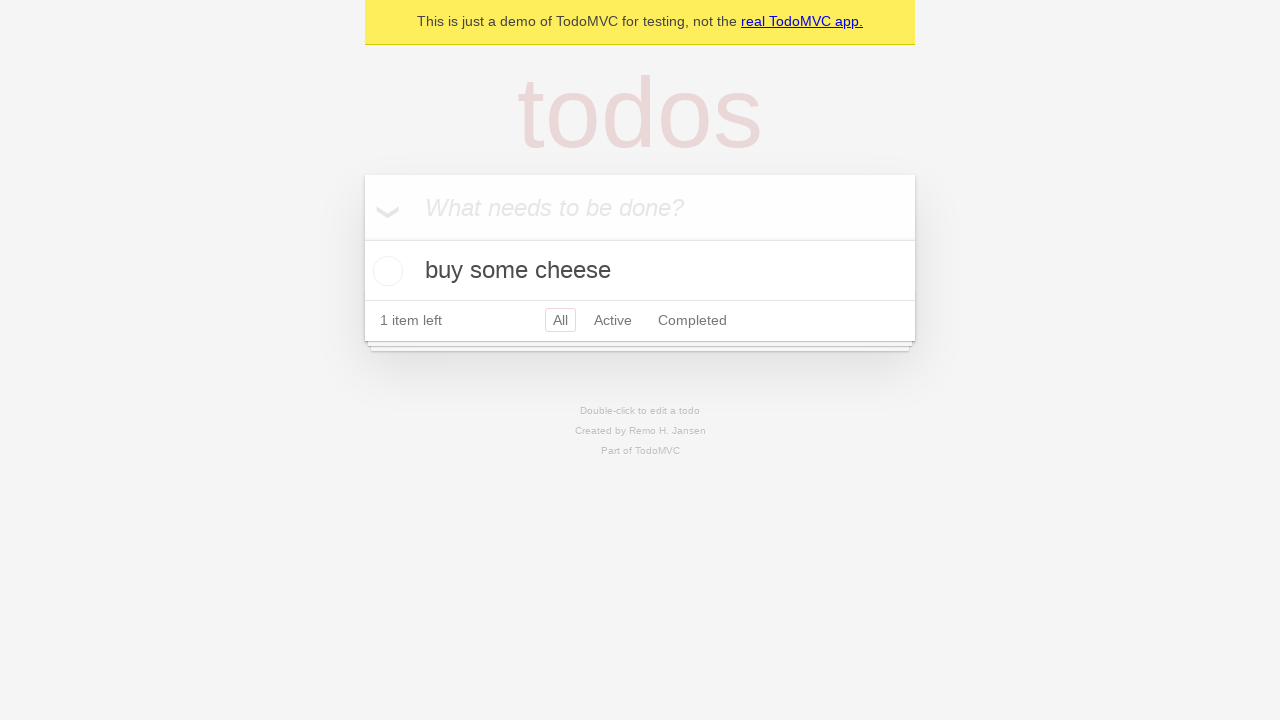

Filled todo input with 'feed the cat' on internal:attr=[placeholder="What needs to be done?"i]
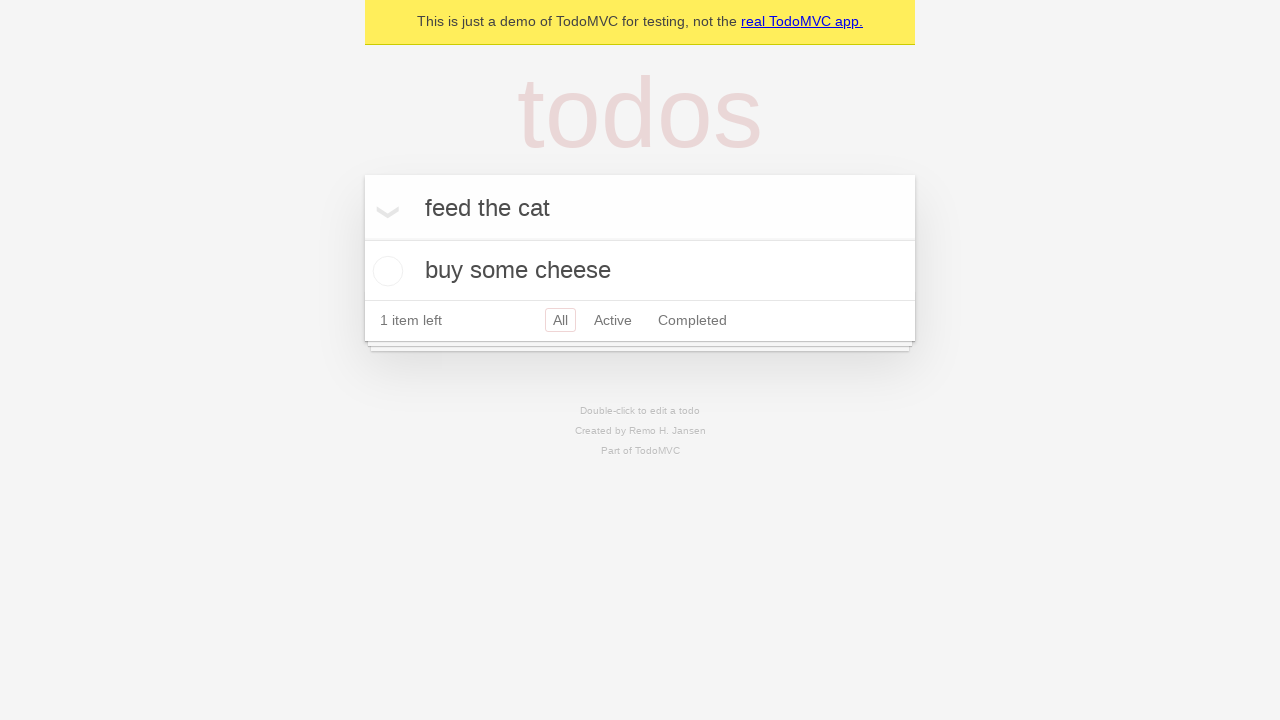

Pressed Enter to create second todo on internal:attr=[placeholder="What needs to be done?"i]
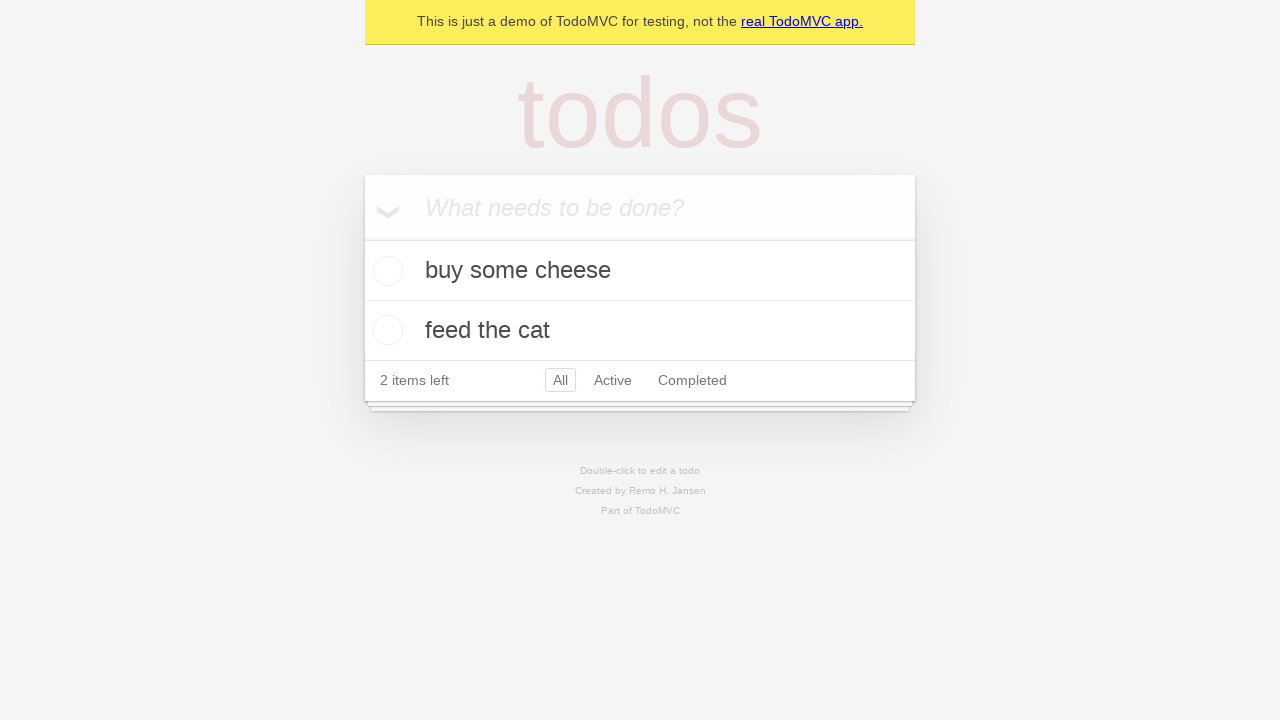

Filled todo input with 'book a doctors appointment' on internal:attr=[placeholder="What needs to be done?"i]
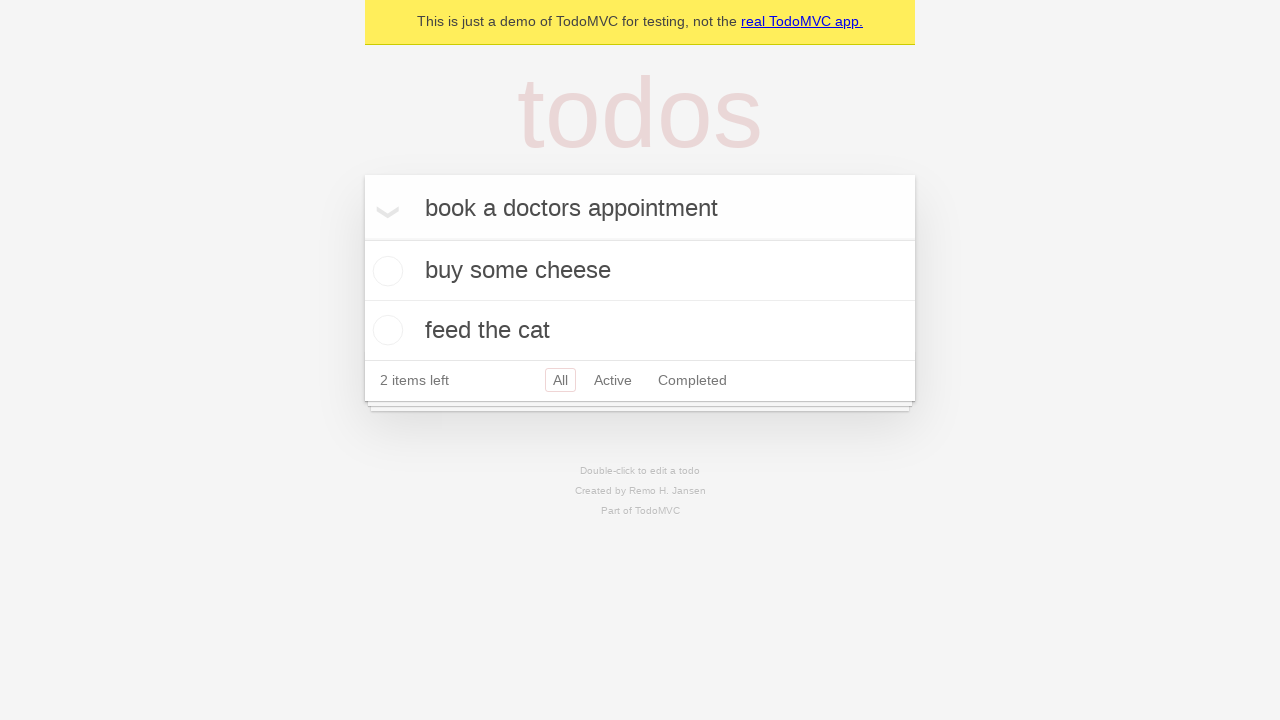

Pressed Enter to create third todo on internal:attr=[placeholder="What needs to be done?"i]
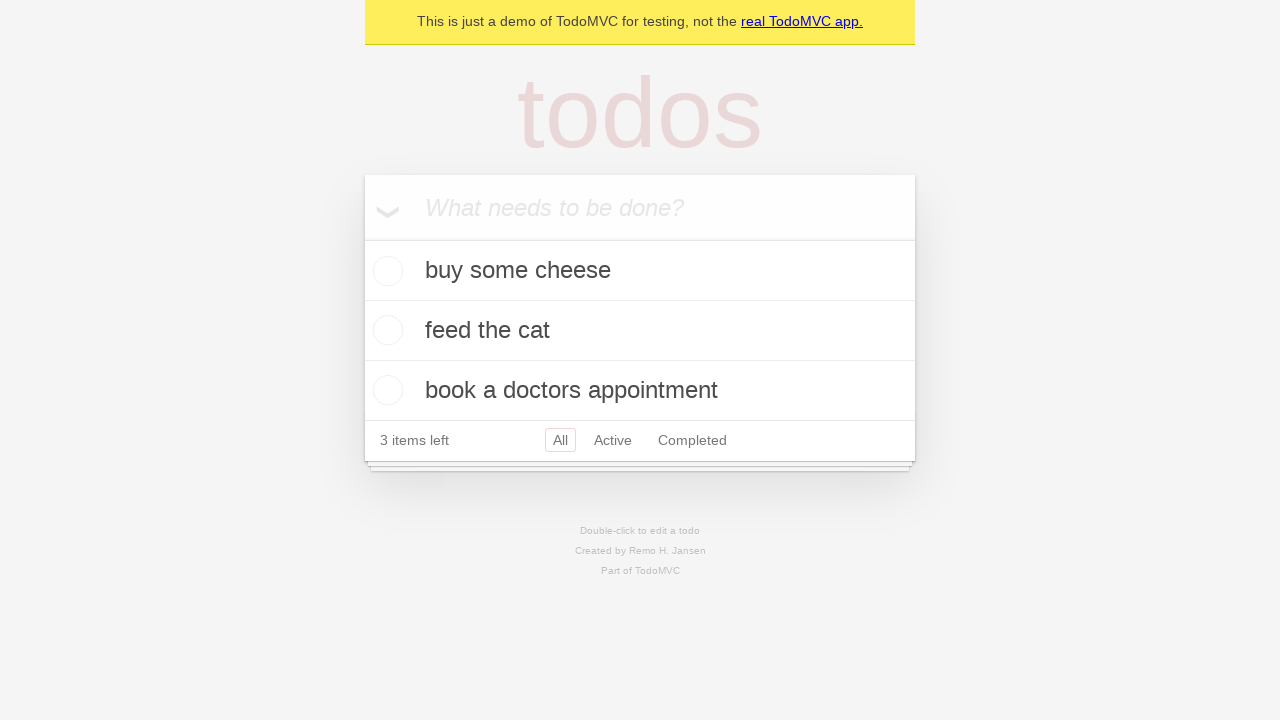

Located all todo items
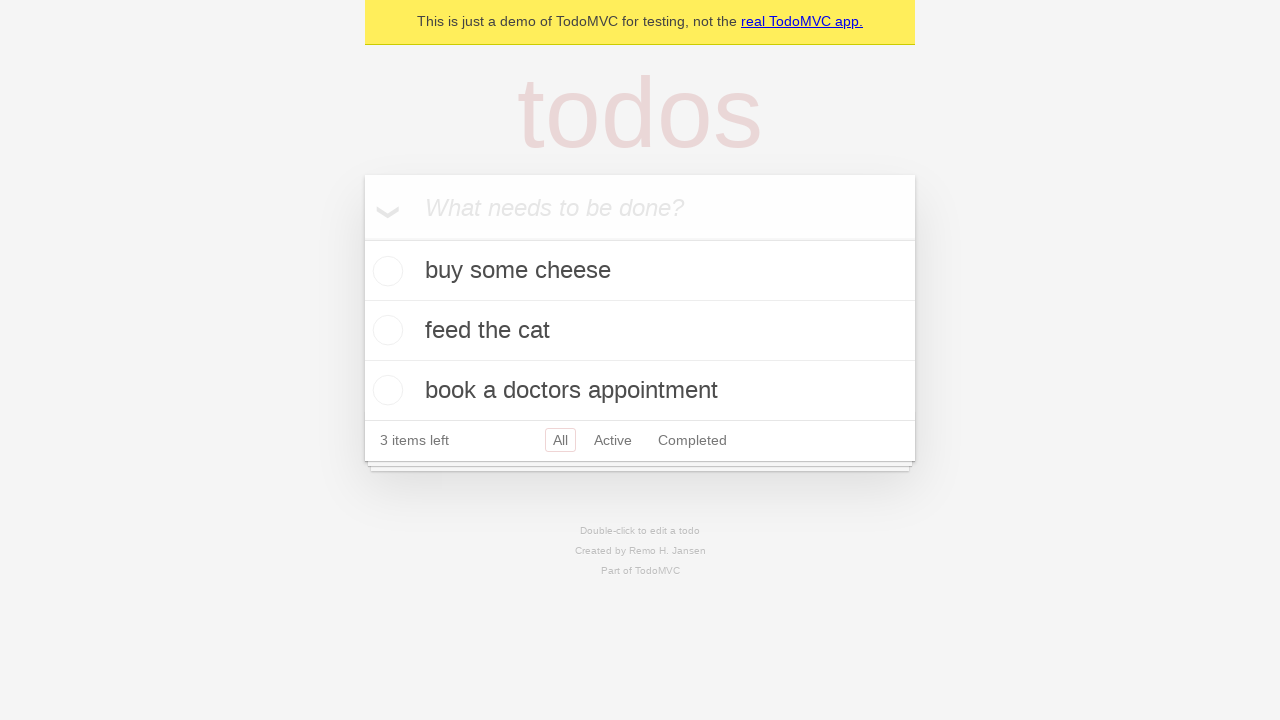

Selected second todo item
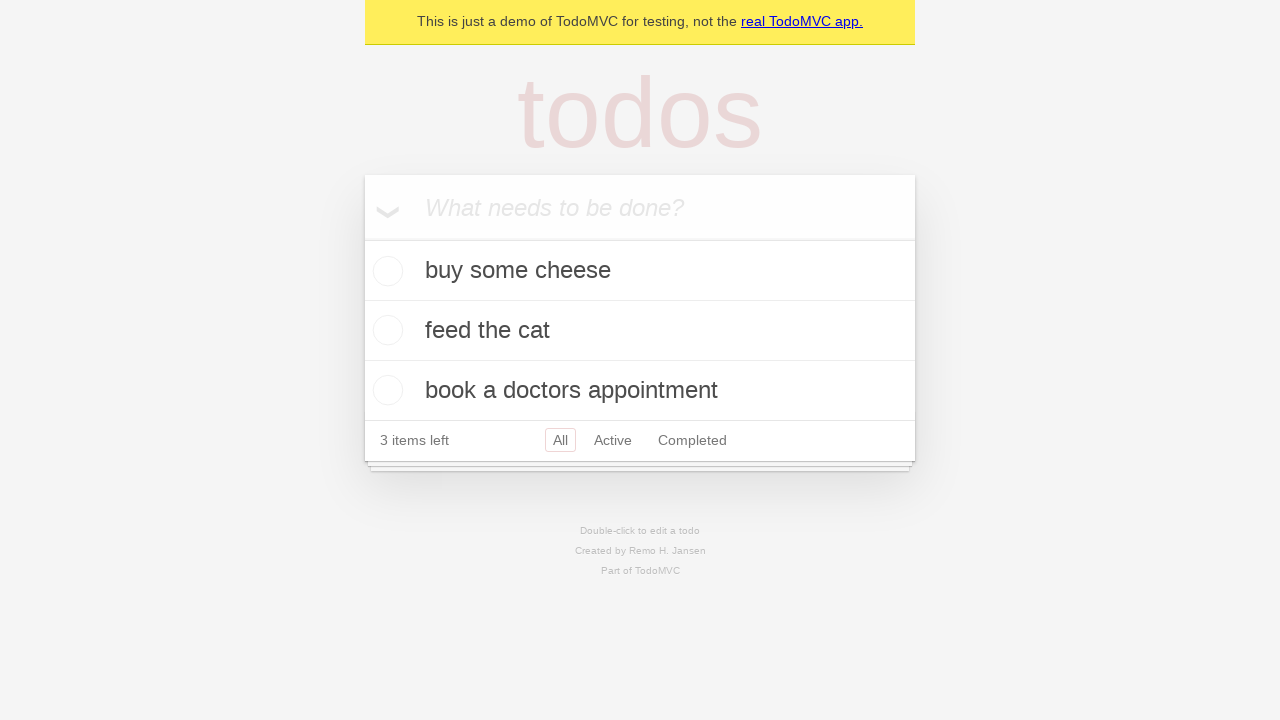

Double-clicked second todo to enter edit mode at (640, 331) on internal:testid=[data-testid="todo-item"s] >> nth=1
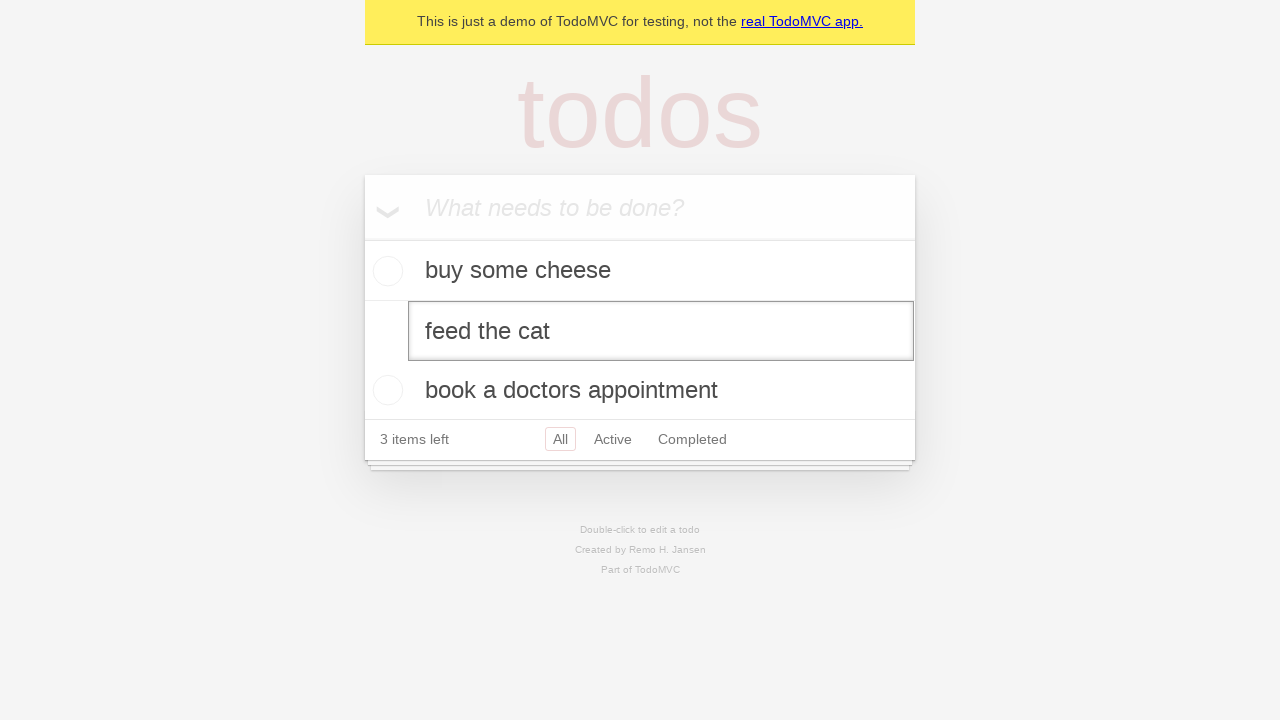

Filled edit textbox with 'buy some sausages' on internal:testid=[data-testid="todo-item"s] >> nth=1 >> internal:role=textbox[nam
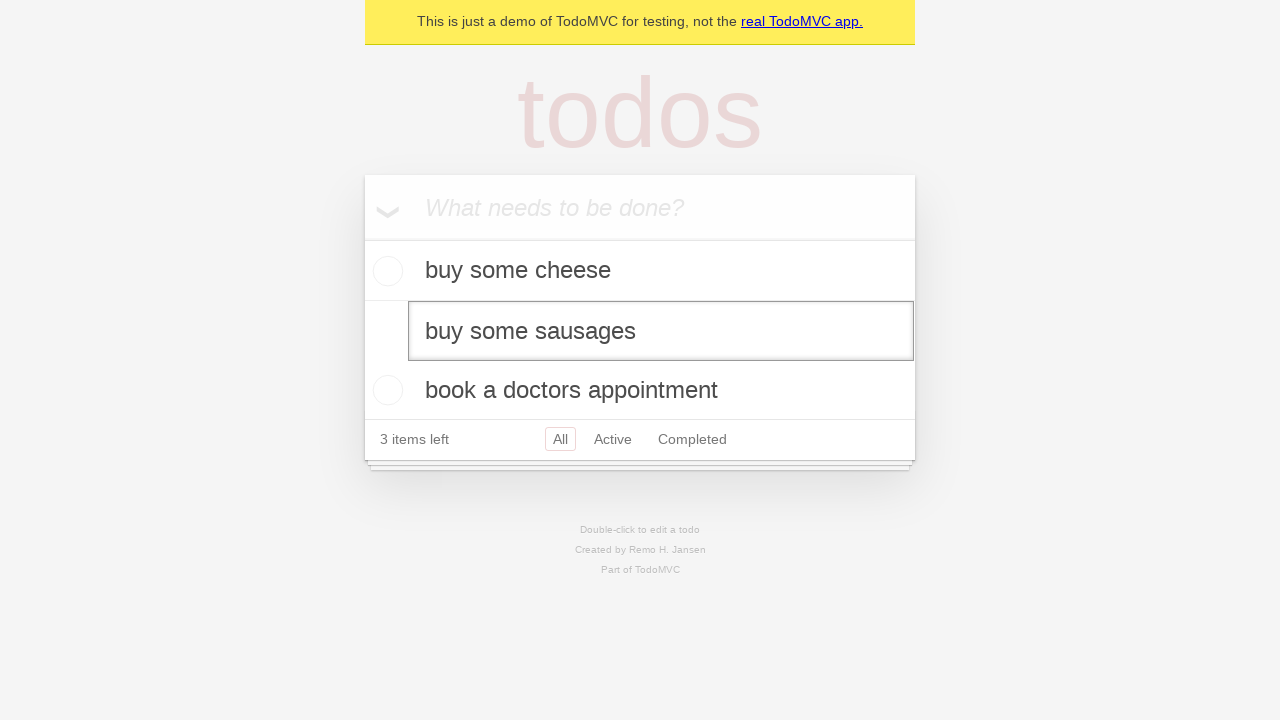

Pressed Enter to confirm todo edit on internal:testid=[data-testid="todo-item"s] >> nth=1 >> internal:role=textbox[nam
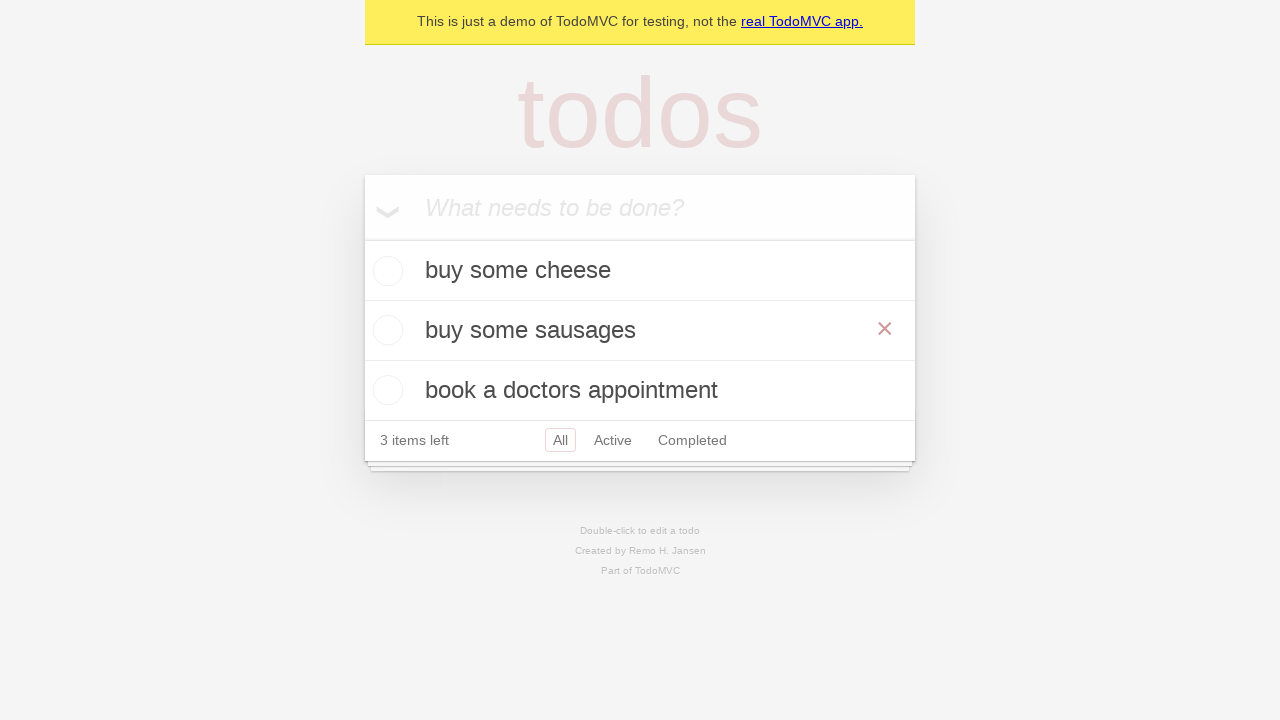

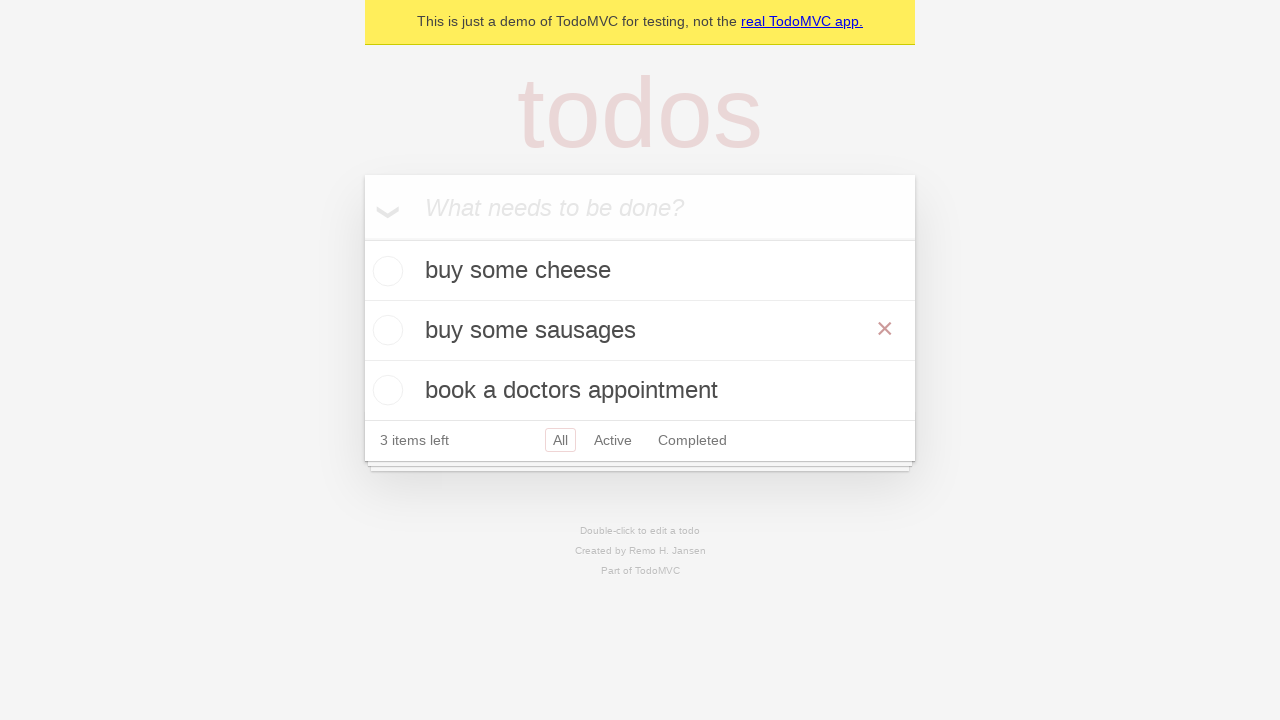